Tests contact page email validation by entering an invalid email format and verifying the error message appears

Starting URL: http://jupiter.cloud.planittesting.com

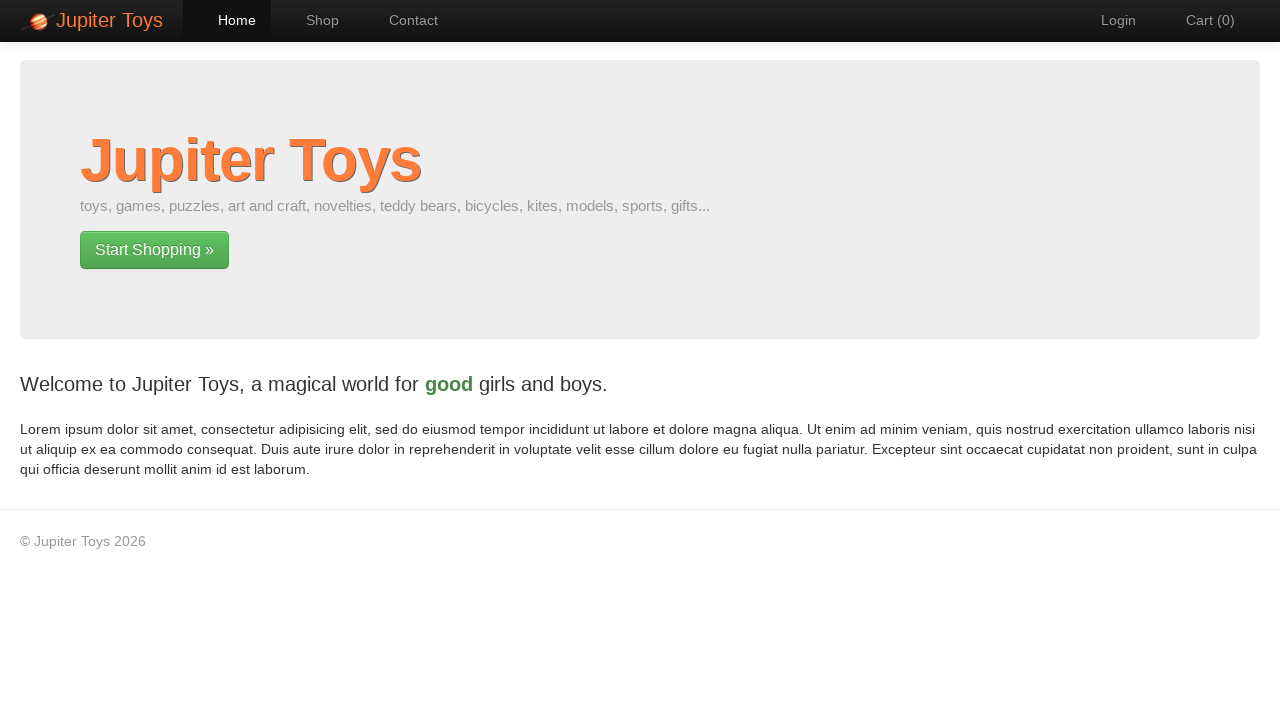

Clicked navigation link to contact page at (404, 20) on #nav-contact
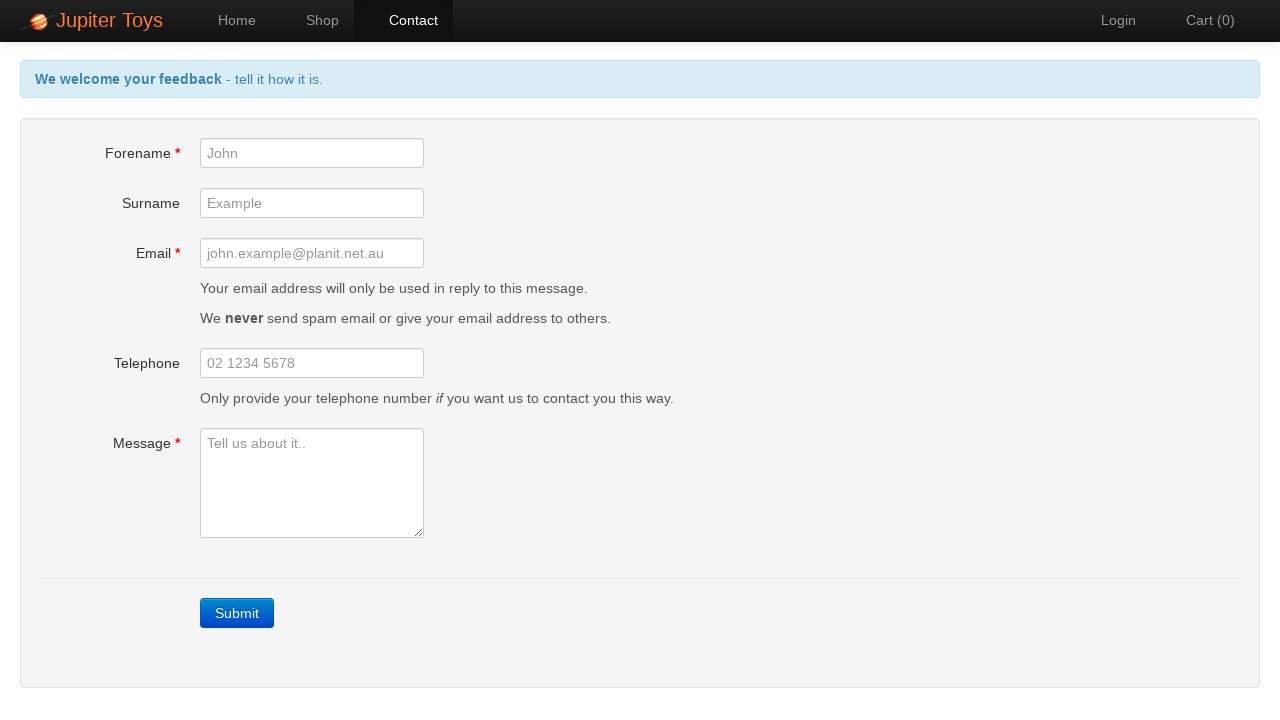

Filled email field with invalid email format 'John.example' (missing domain) on #email
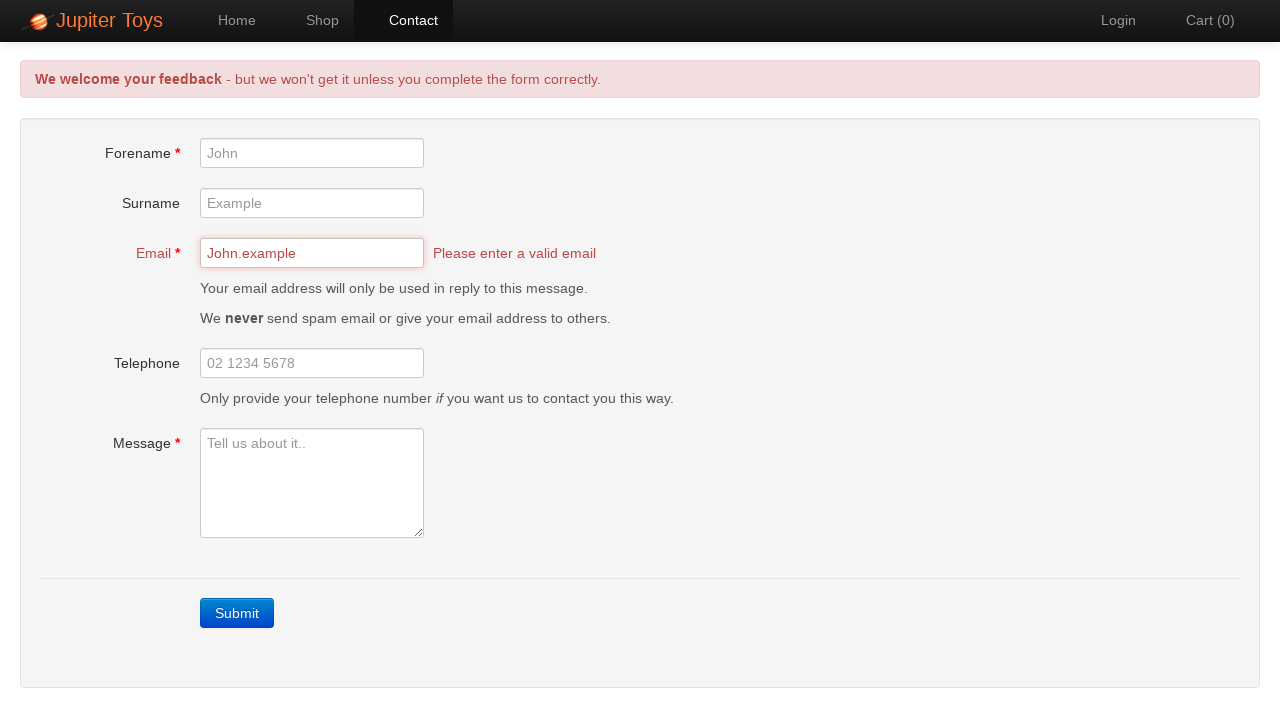

Waited 2 seconds for validation error to appear
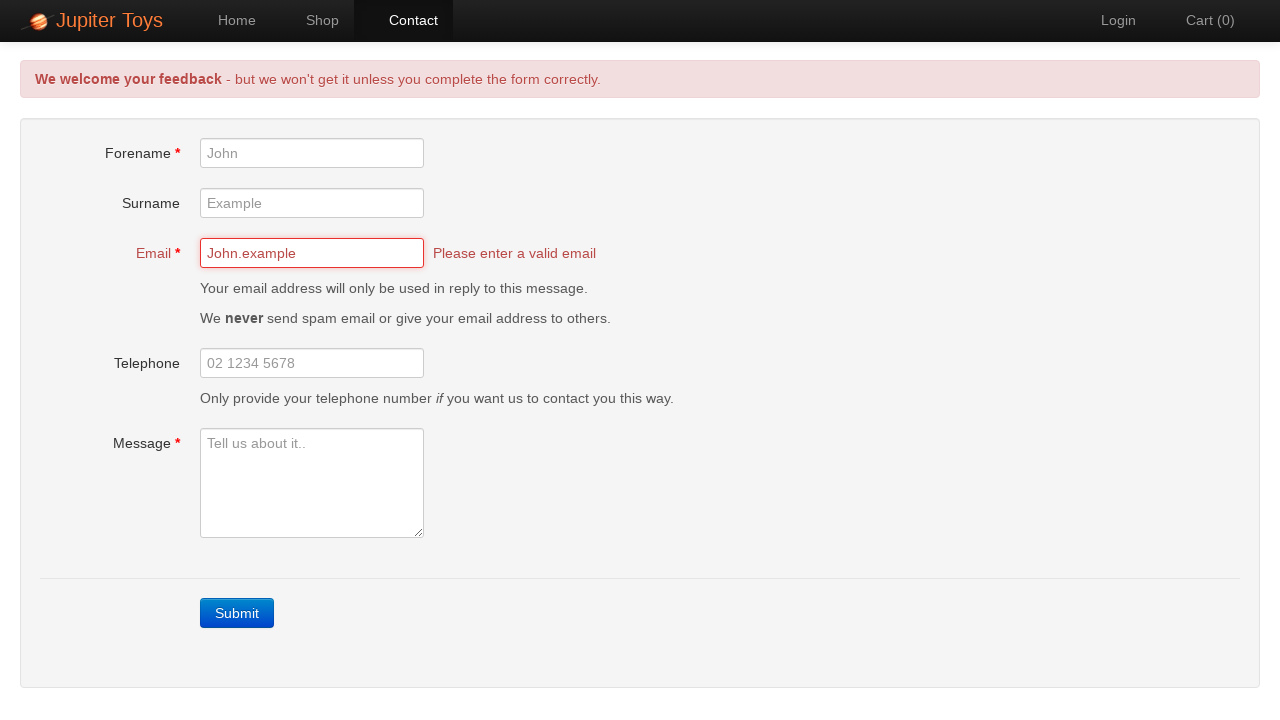

Verified error message 'Please enter a valid email' is displayed
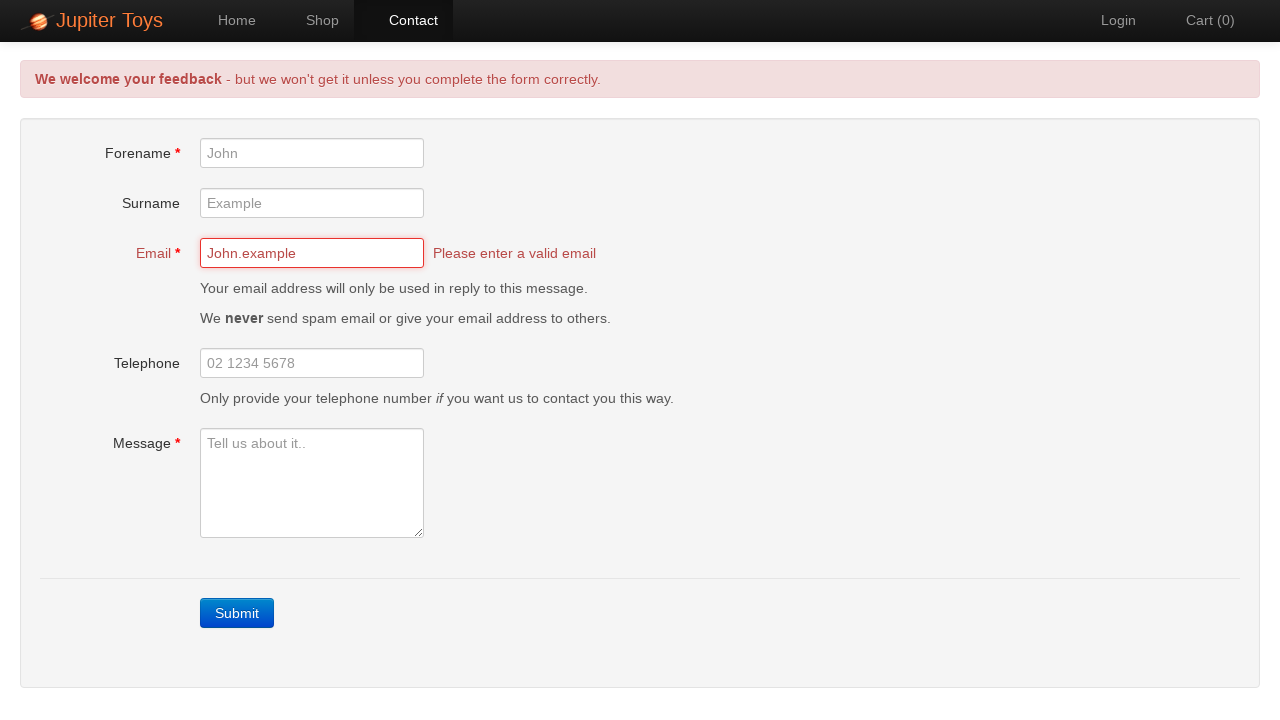

Cleared email field by filling it with empty string on #email
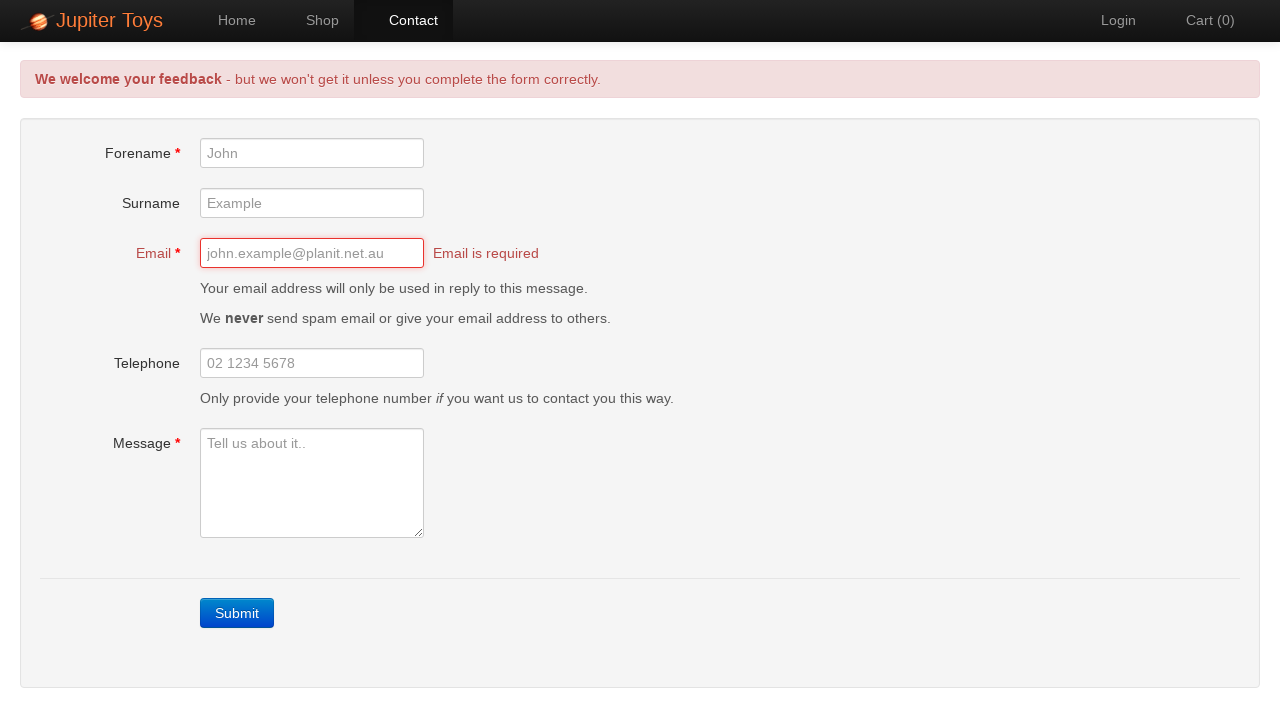

Waited 2 seconds for validation to trigger on empty email field
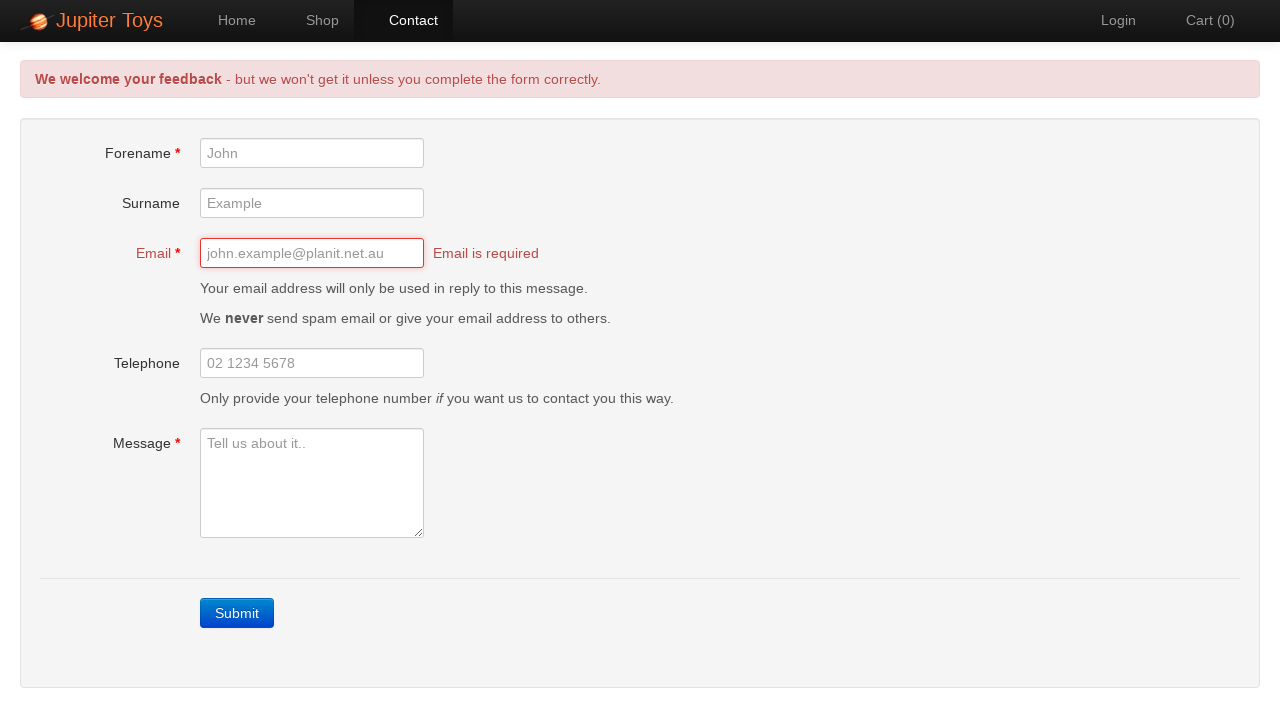

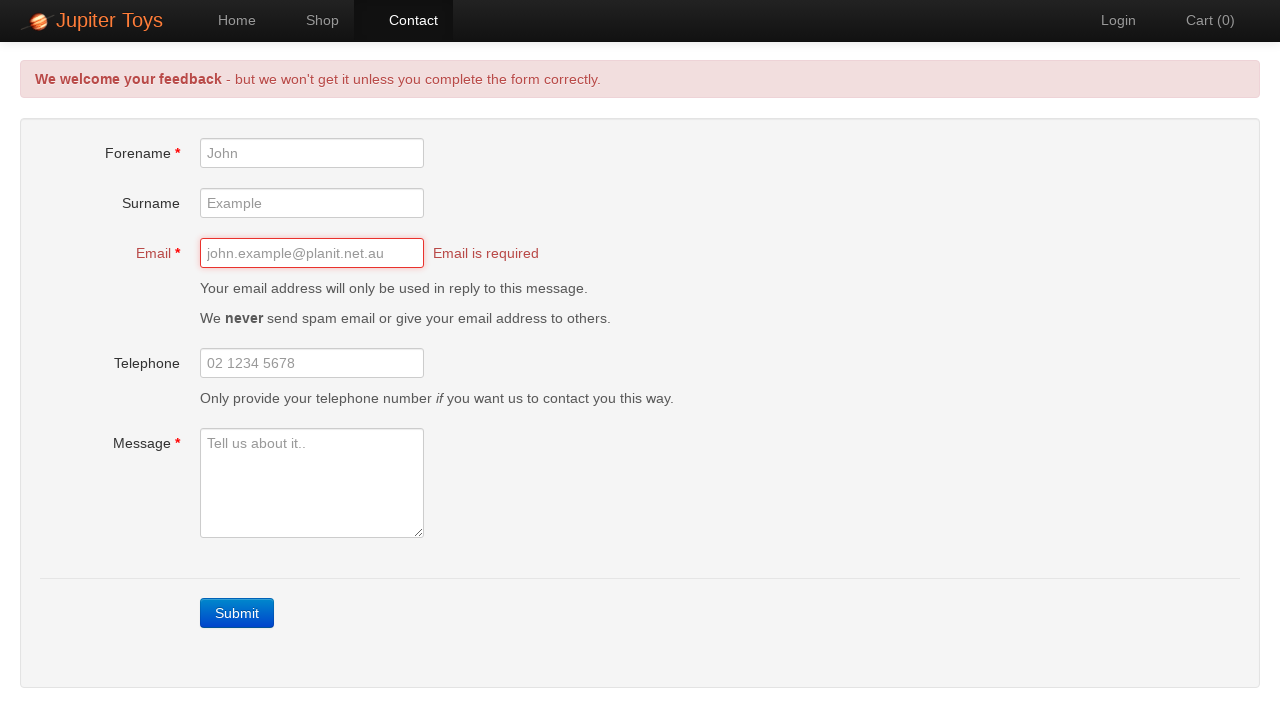